Tests sorting the Due column using semantic class selectors on the second table, verifying values are sorted ascending

Starting URL: http://the-internet.herokuapp.com/tables

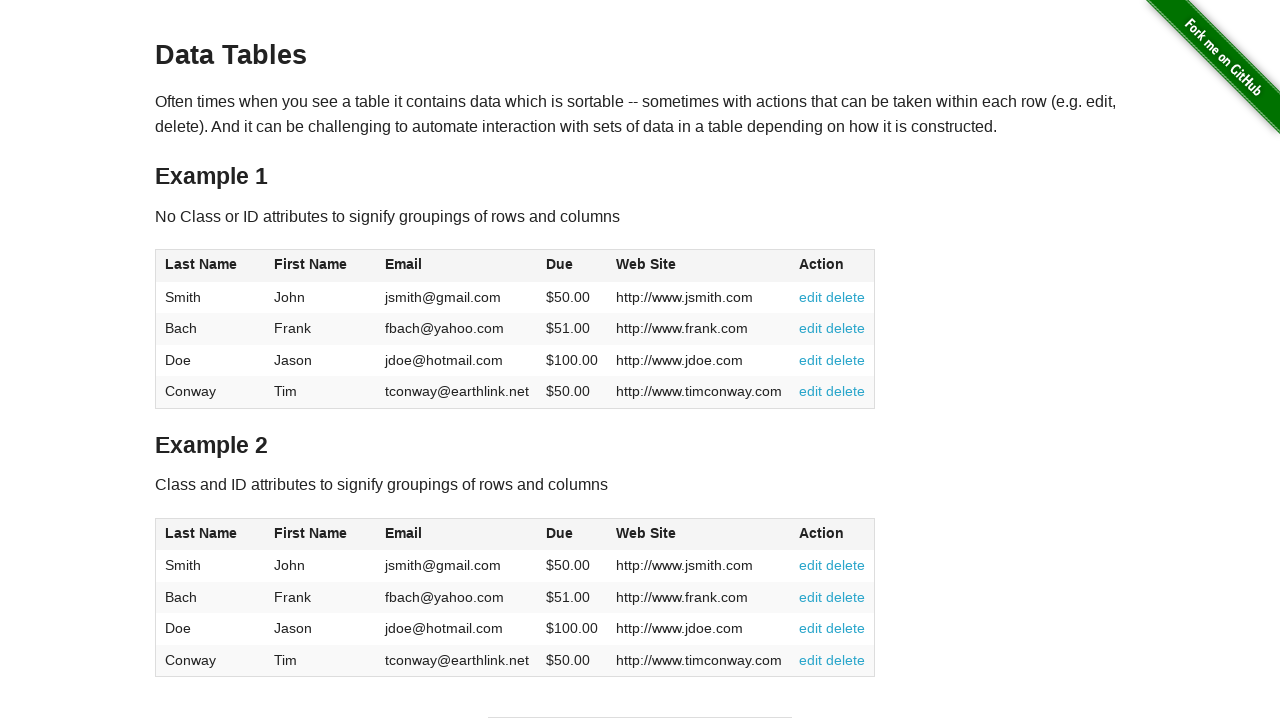

Clicked the Due column header in the second table using semantic class selector at (560, 533) on #table2 thead .dues
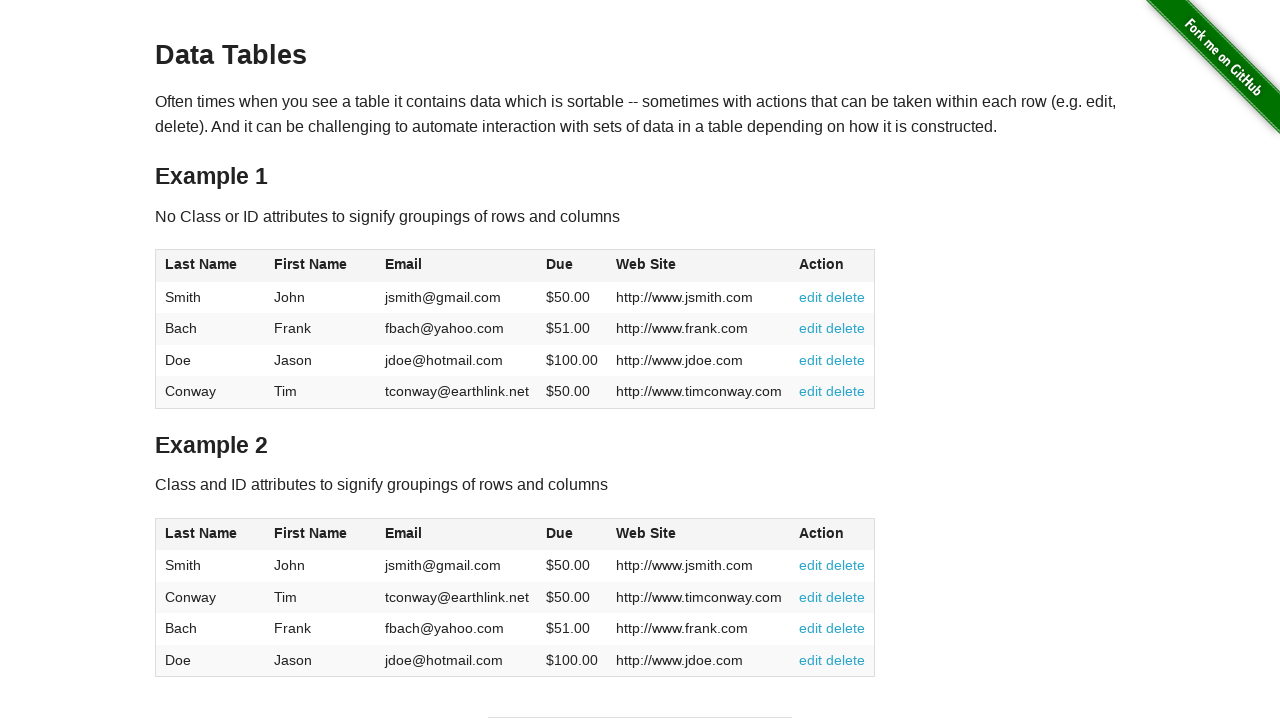

Waited for Due column cells in the second table to be present
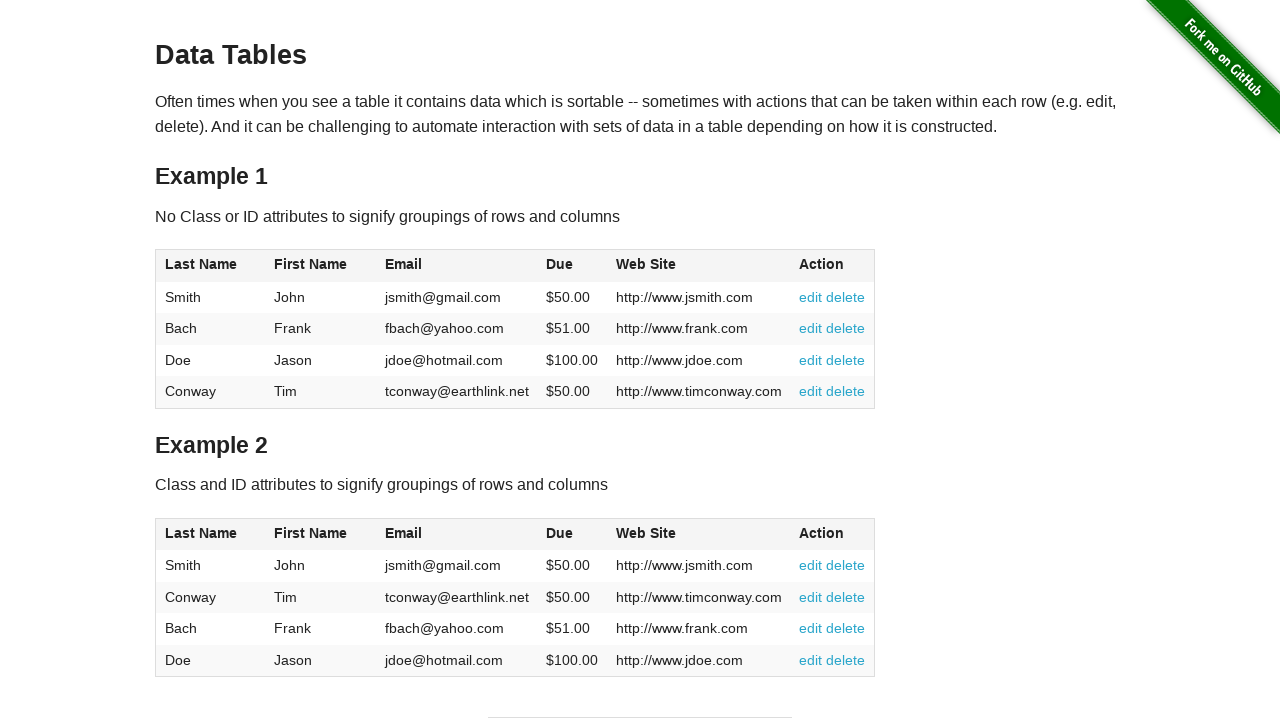

Retrieved all Due column cells from the second table
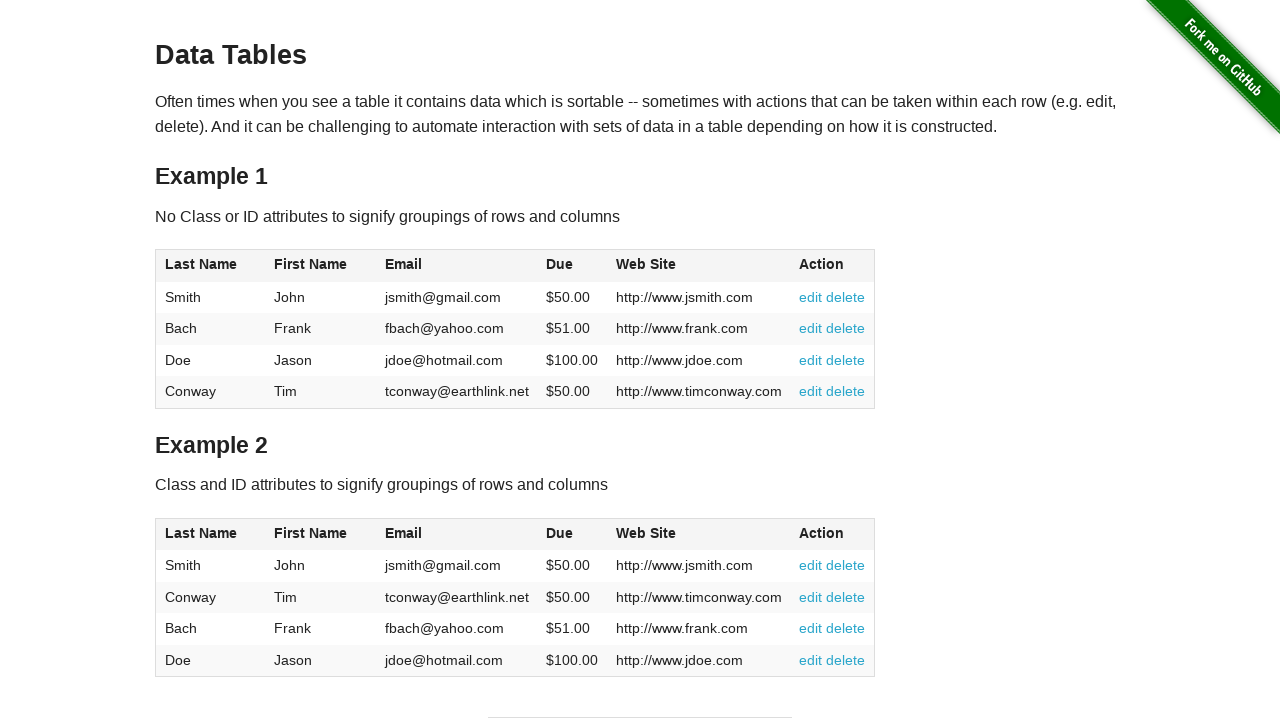

Extracted and converted Due values to floats
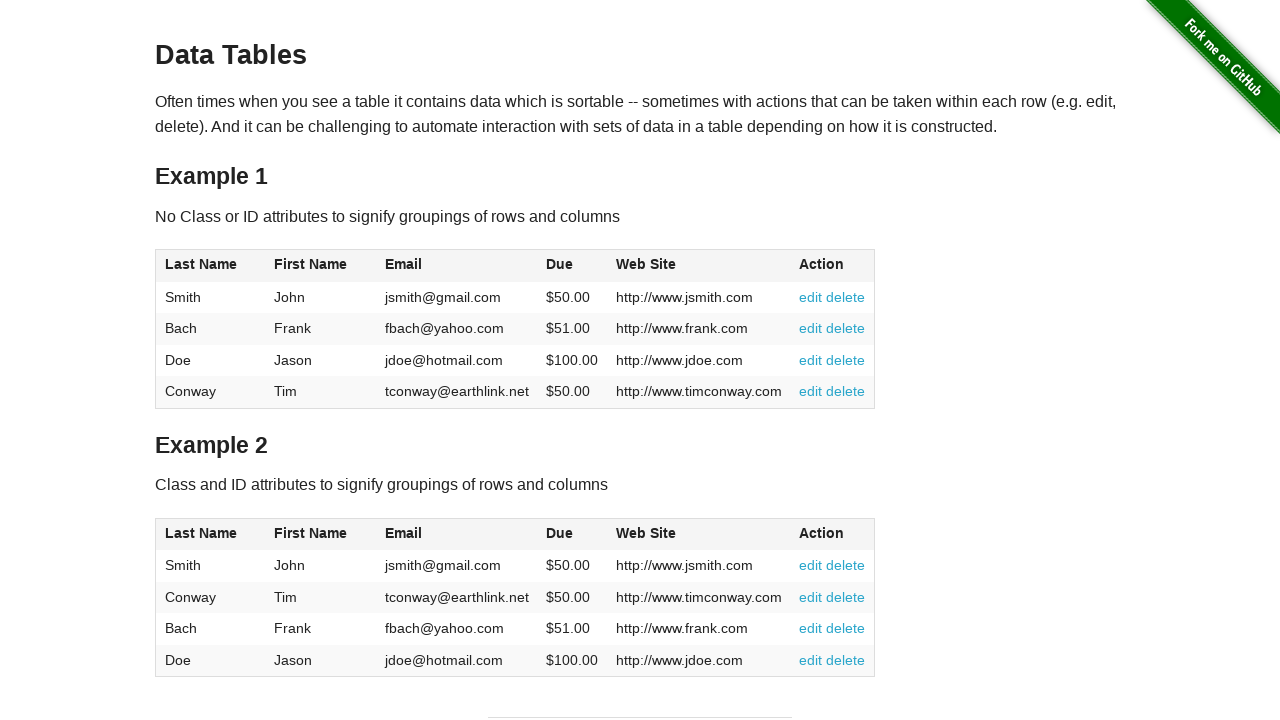

Verified Due values are sorted ascending: 50.0 <= 50.0
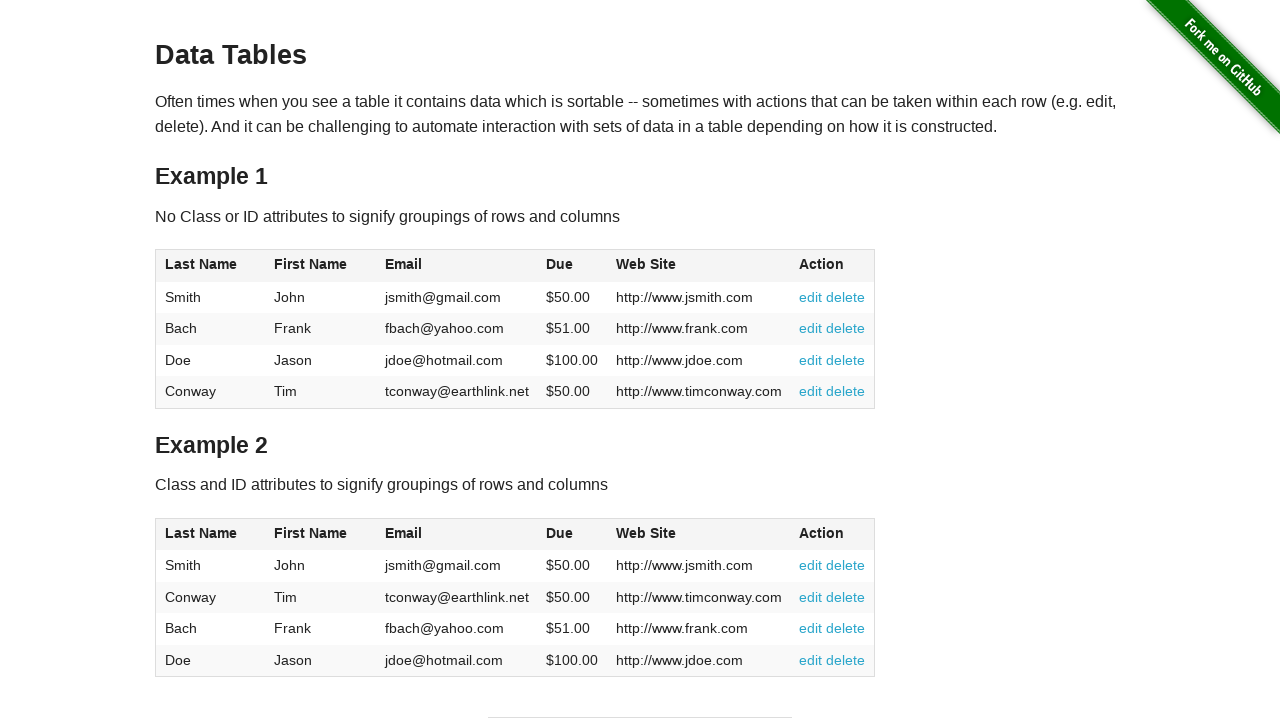

Verified Due values are sorted ascending: 50.0 <= 51.0
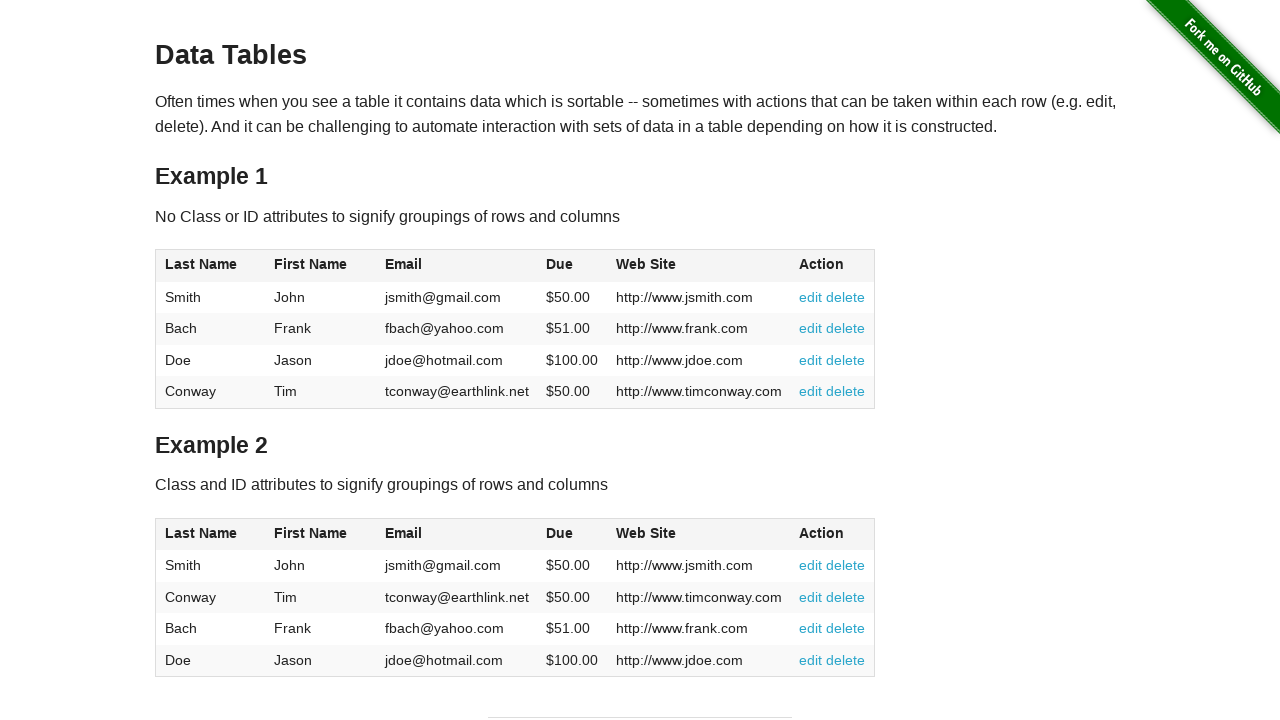

Verified Due values are sorted ascending: 51.0 <= 100.0
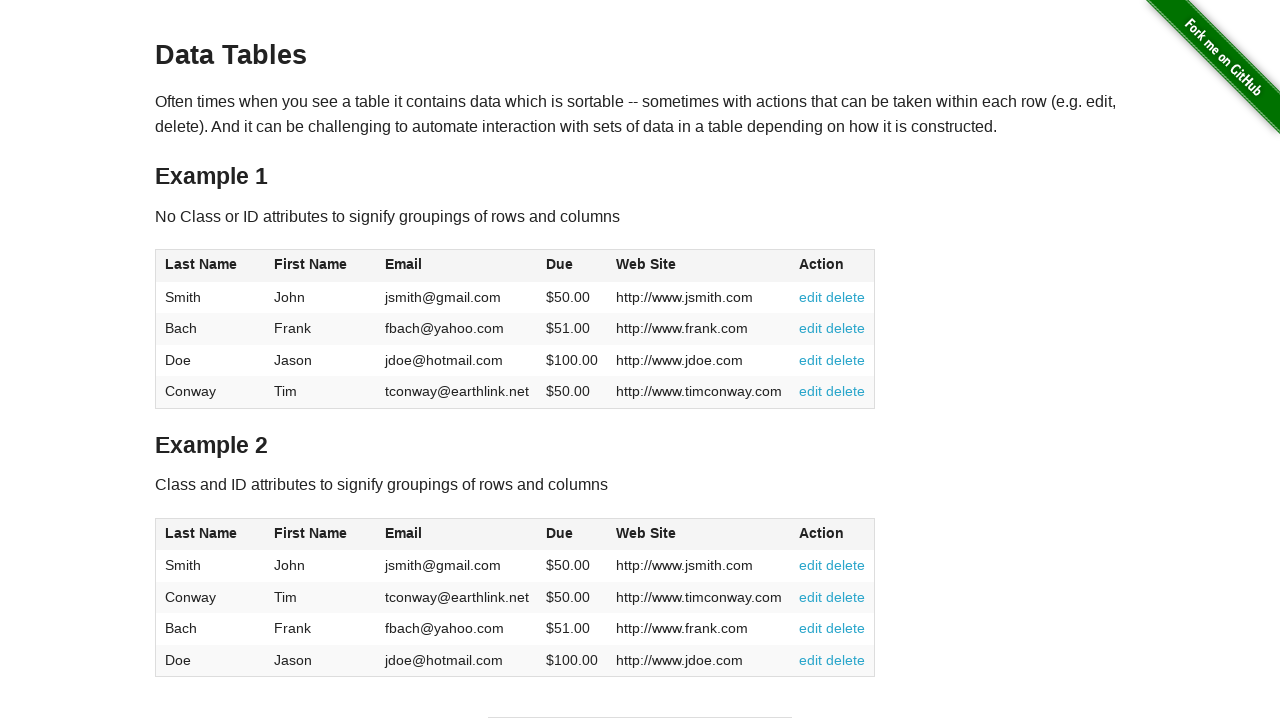

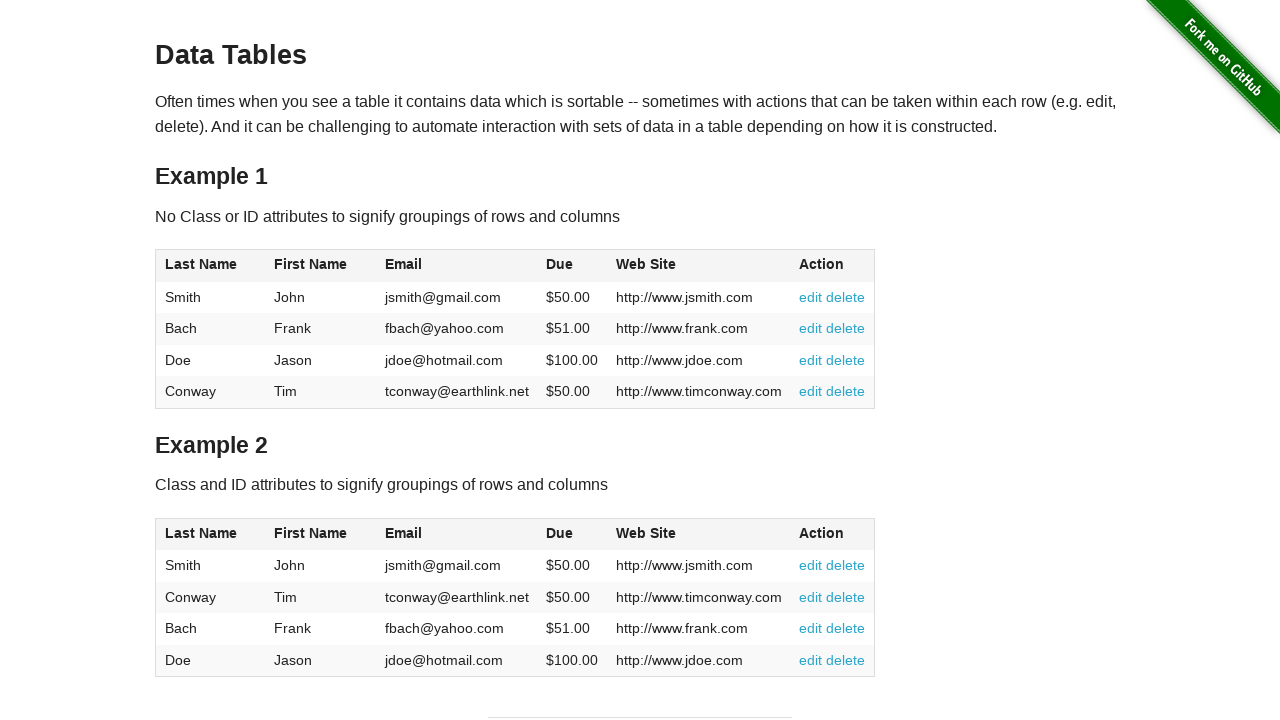